Tests the GreenKart vegetable shopping site by searching for products containing 'ca', verifying 4 results appear, adding items to cart, and verifying the site logo text

Starting URL: https://rahulshettyacademy.com/seleniumPractise/#/

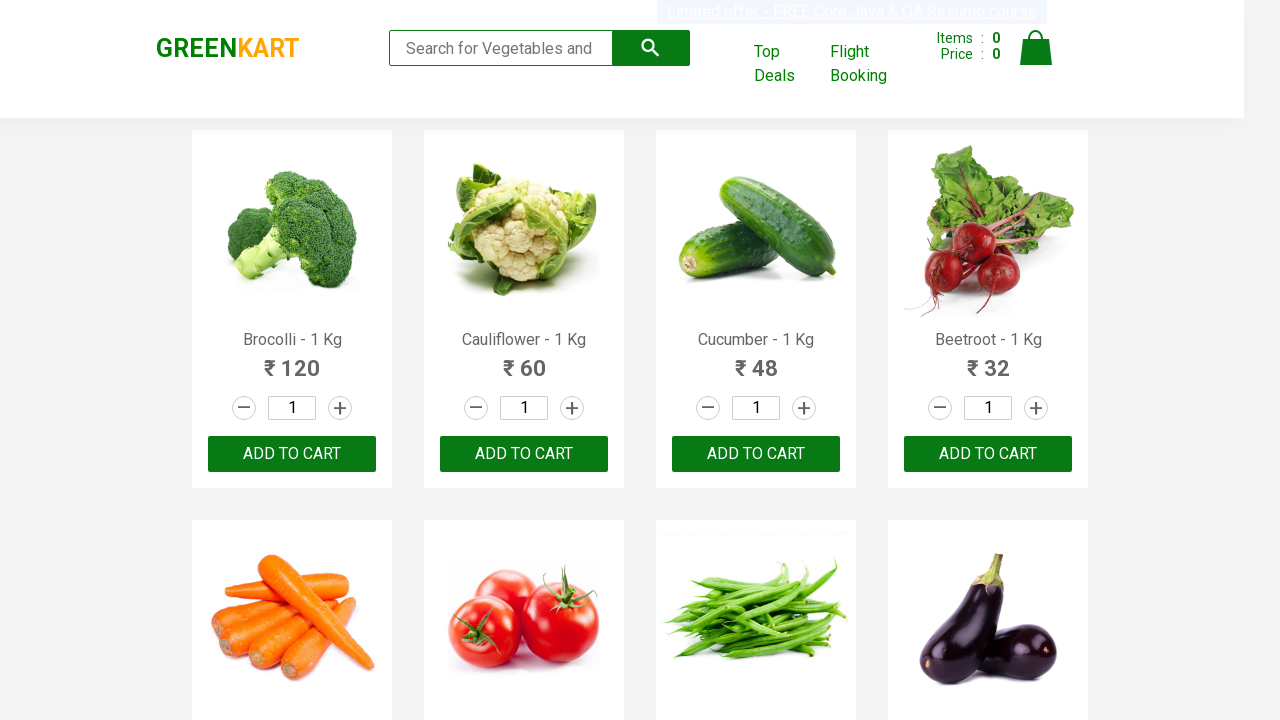

Filled search box with 'ca' to filter products on .search-keyword
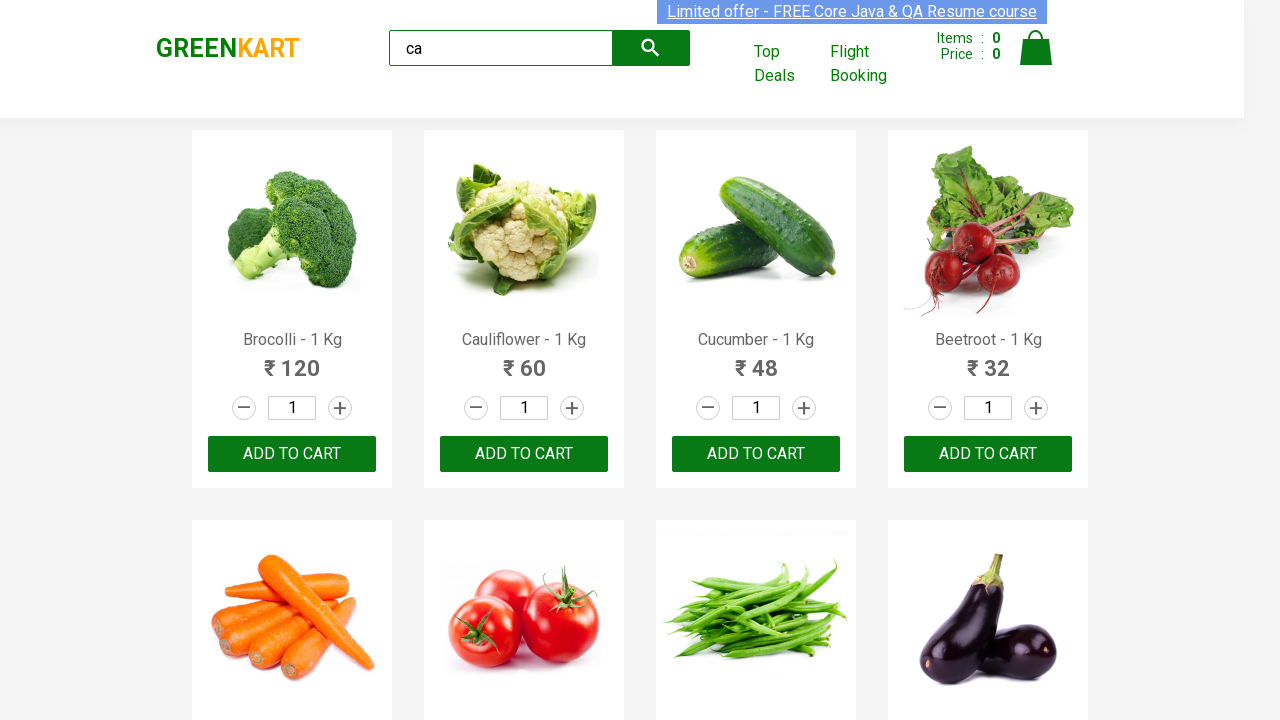

Waited 2 seconds for products to filter
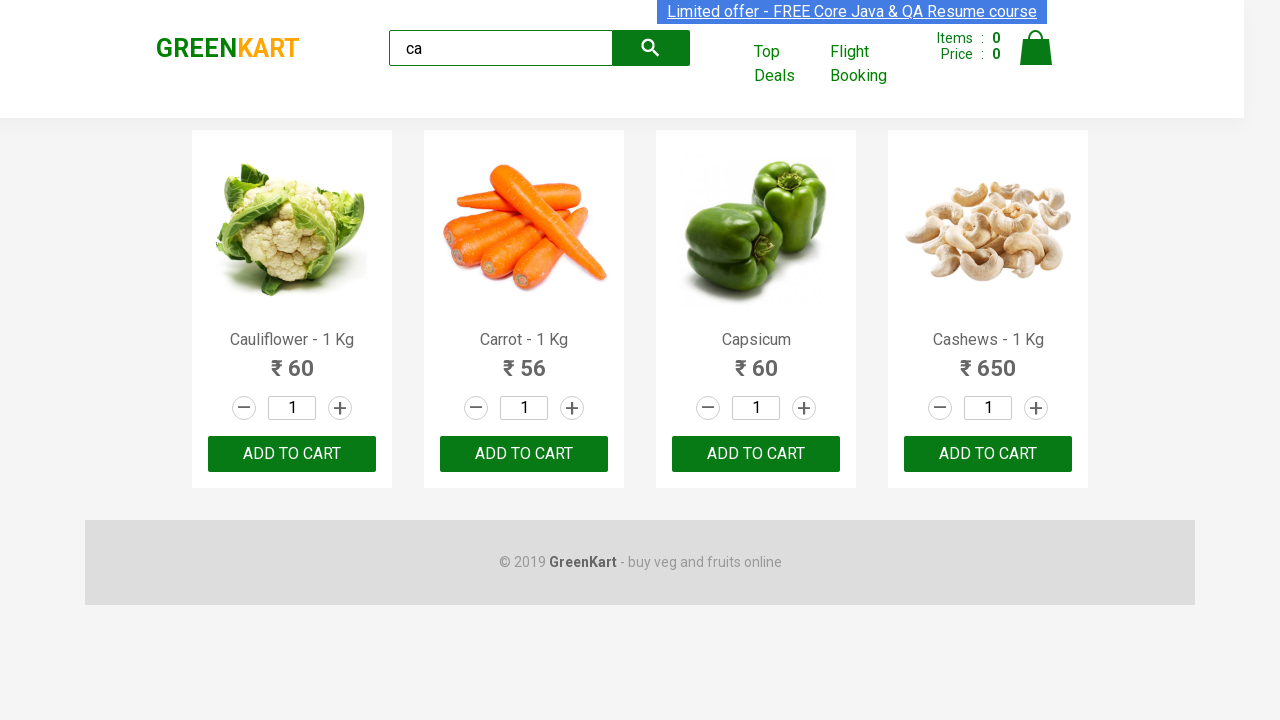

Product elements loaded
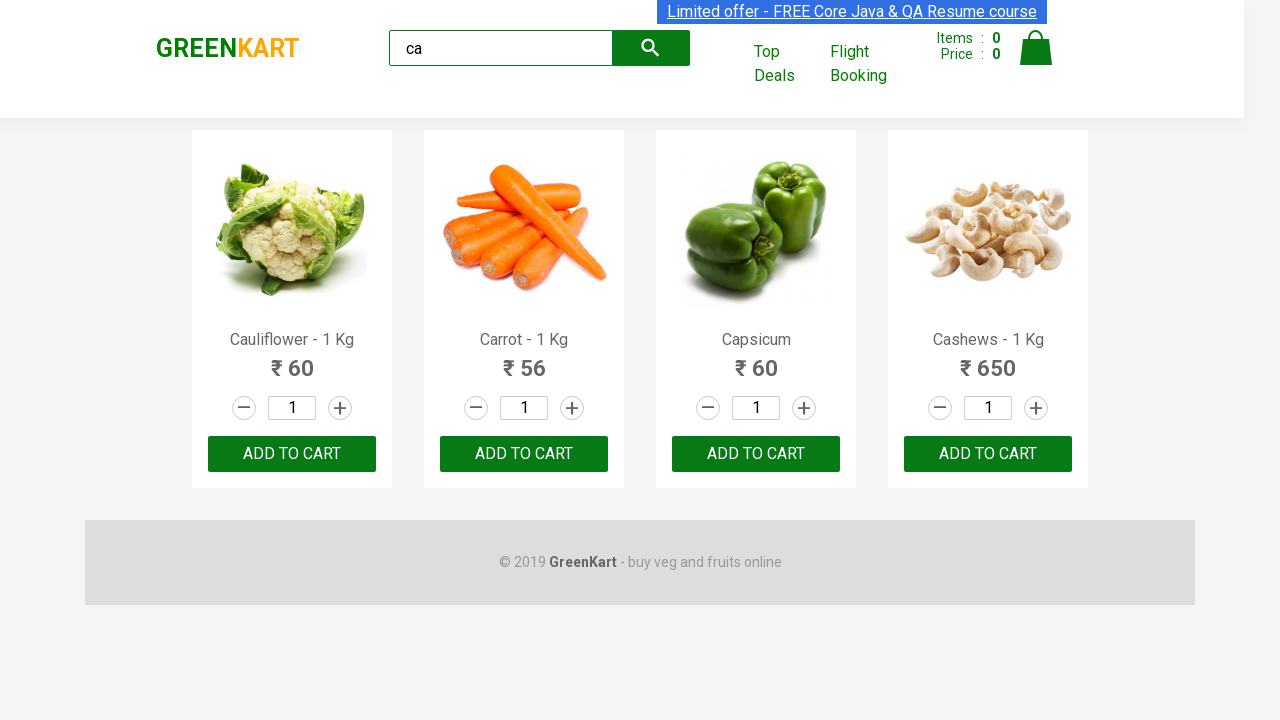

Verified 4 products are visible after searching for 'ca'
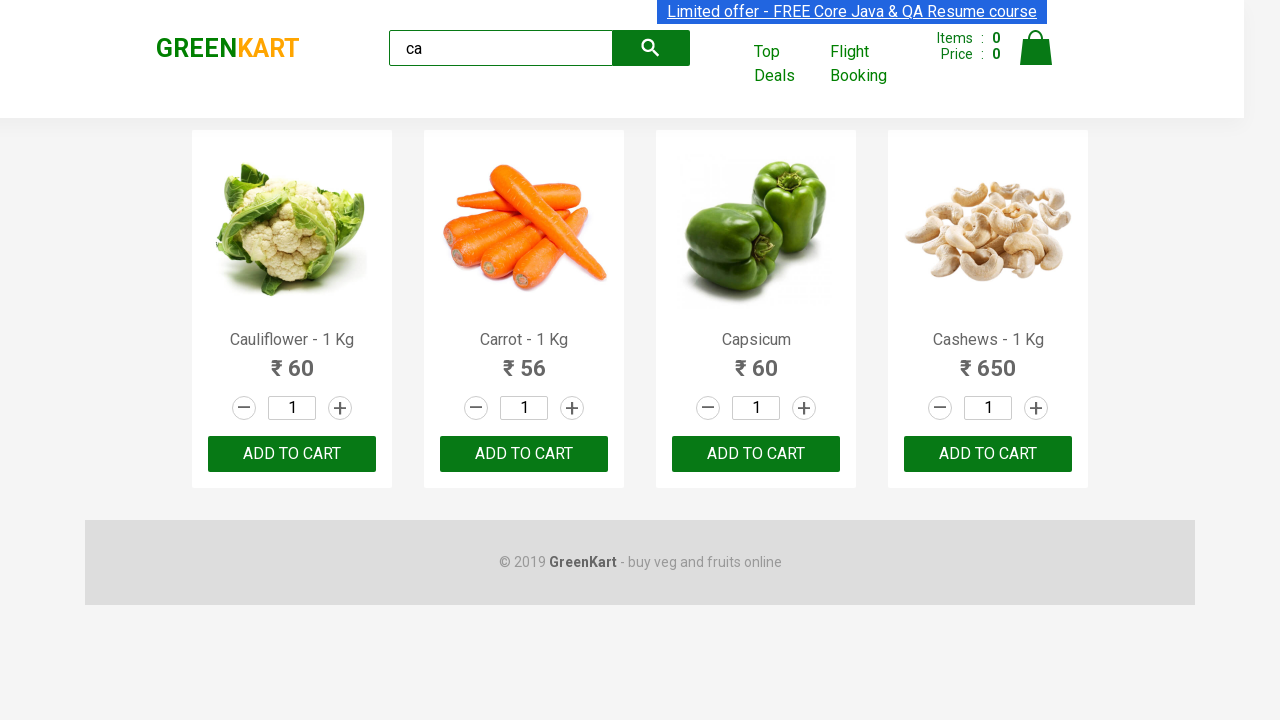

Clicked ADD TO CART on the third product at (756, 454) on .products div.product >> nth=2 >> text=ADD TO CART
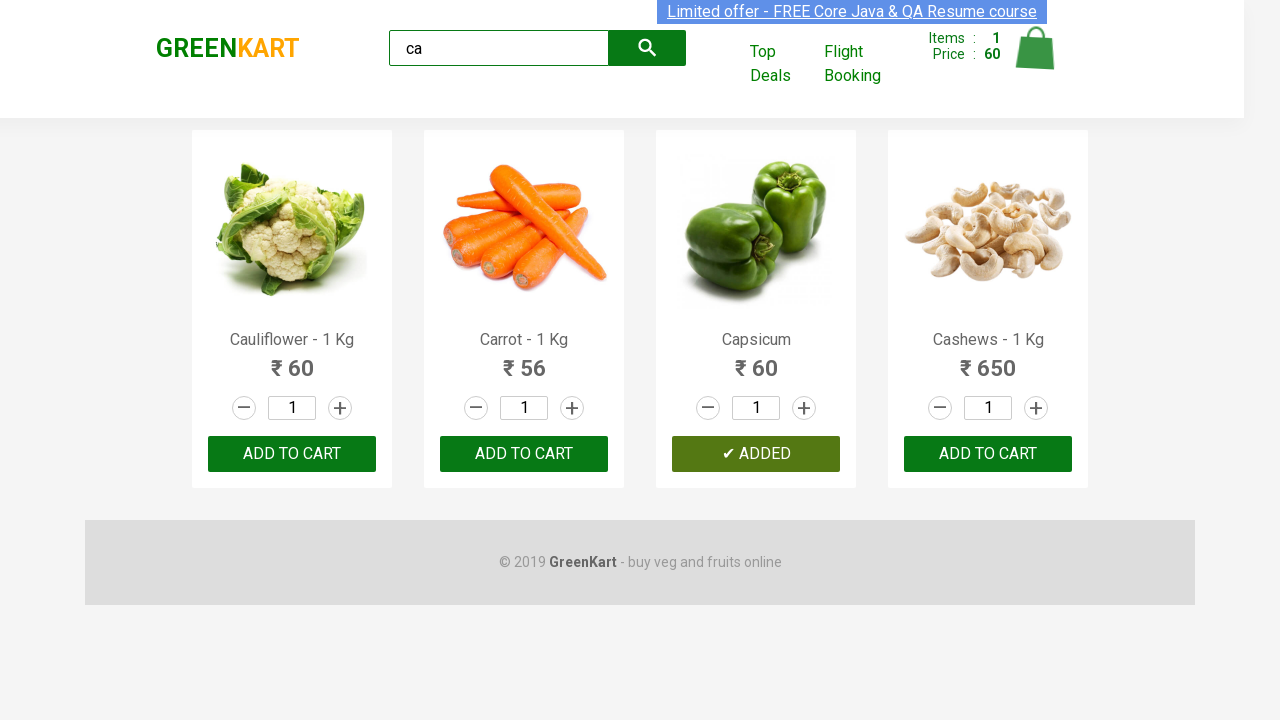

Found and clicked ADD TO CART for Cashews product at (988, 454) on .products div.product >> nth=3 >> text=ADD TO CART
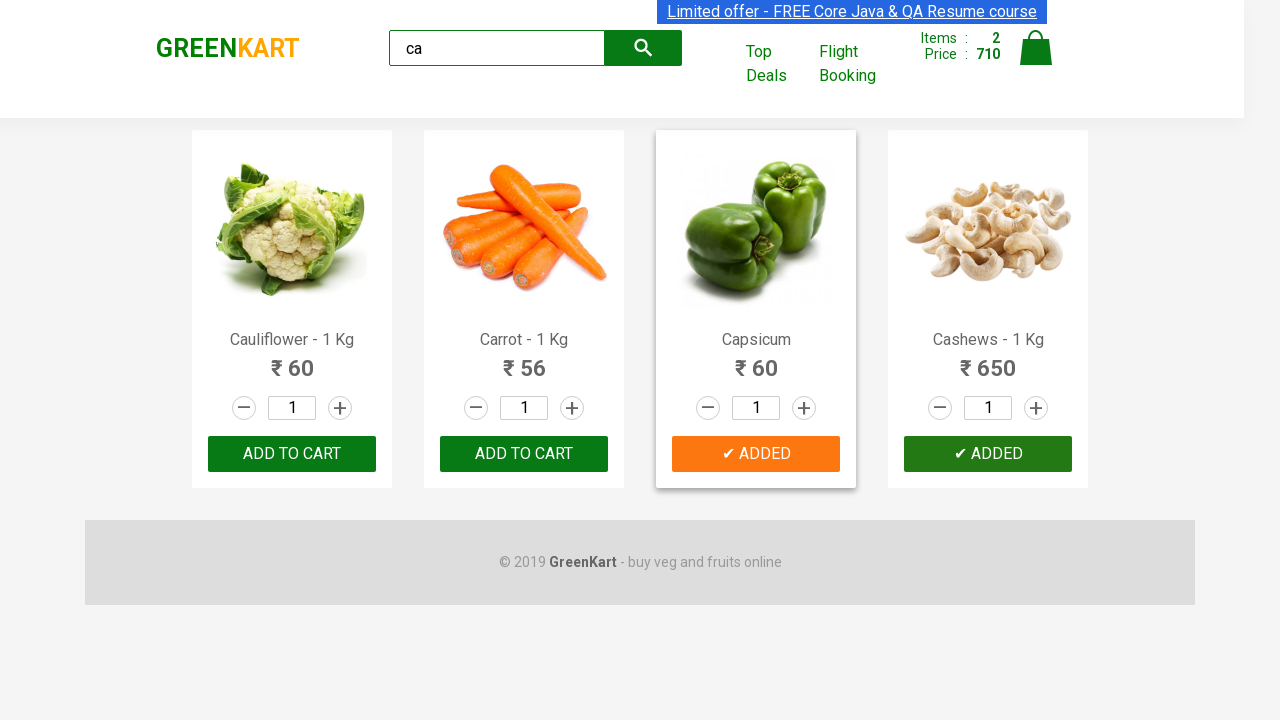

Verified site logo text is 'GREENKART'
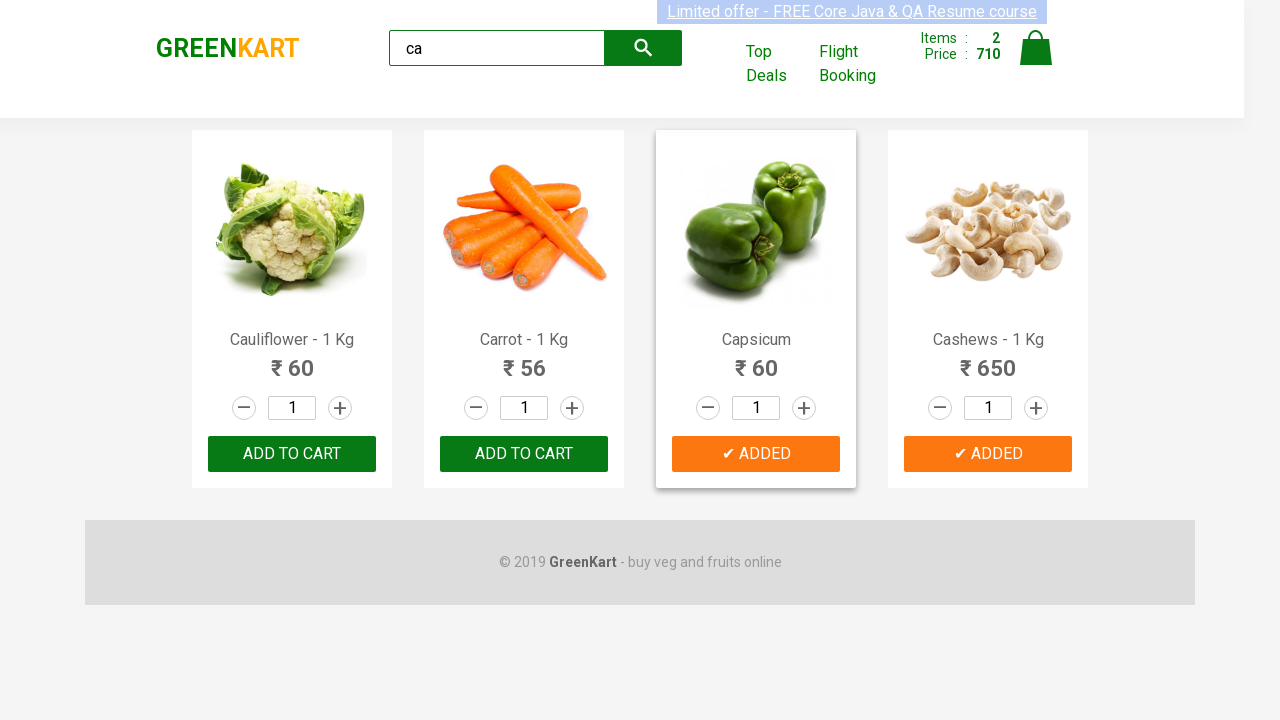

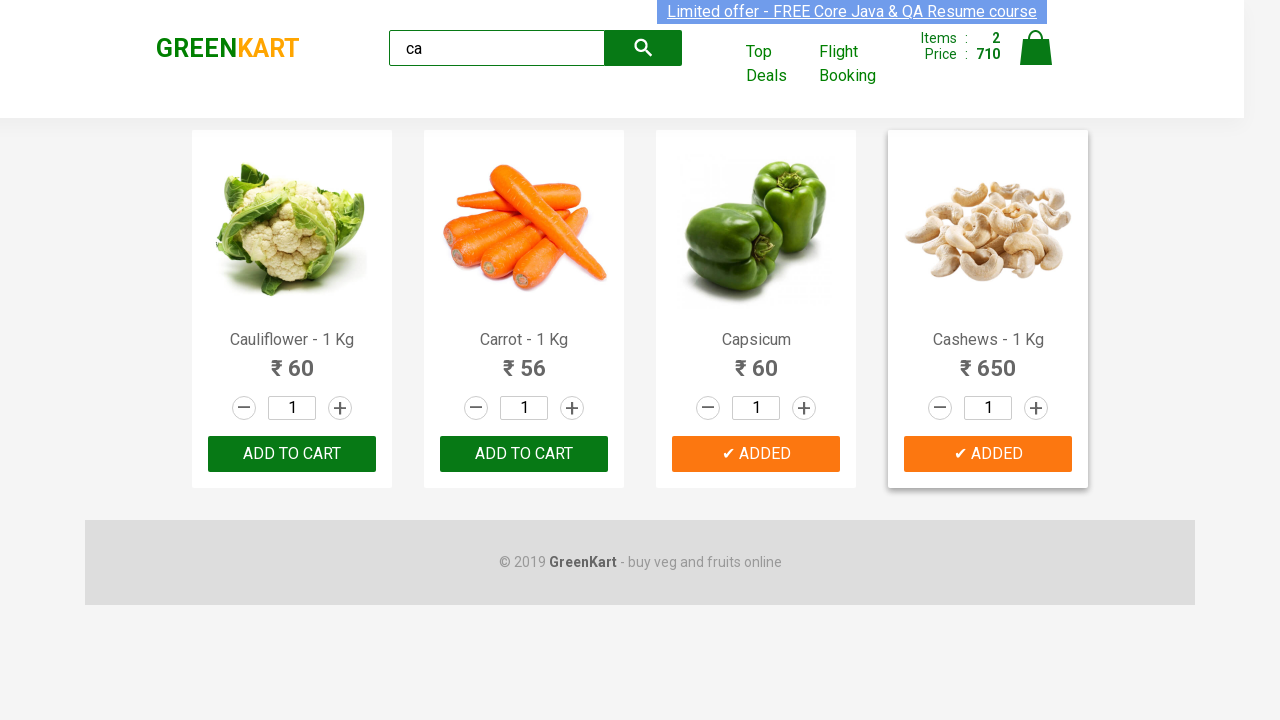